Tests that pressing Escape cancels edits to a todo item

Starting URL: https://demo.playwright.dev/todomvc

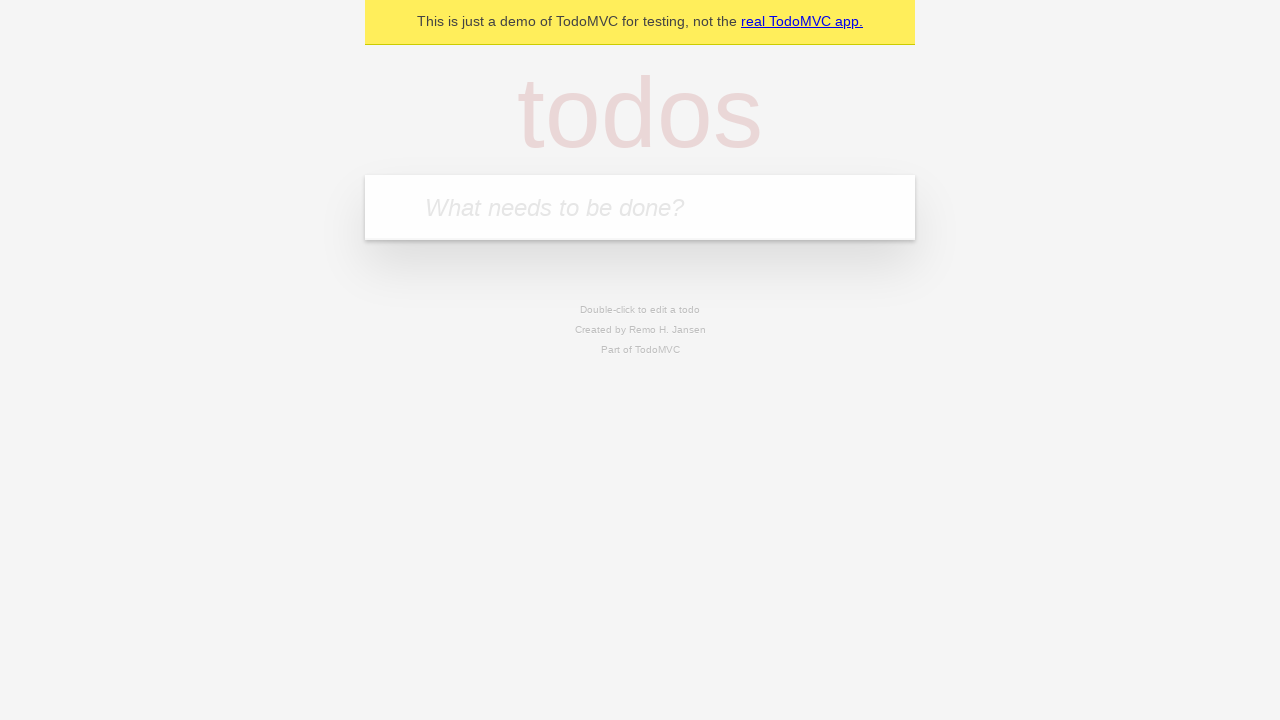

Filled new todo input with 'buy some cheese' on internal:attr=[placeholder="What needs to be done?"i]
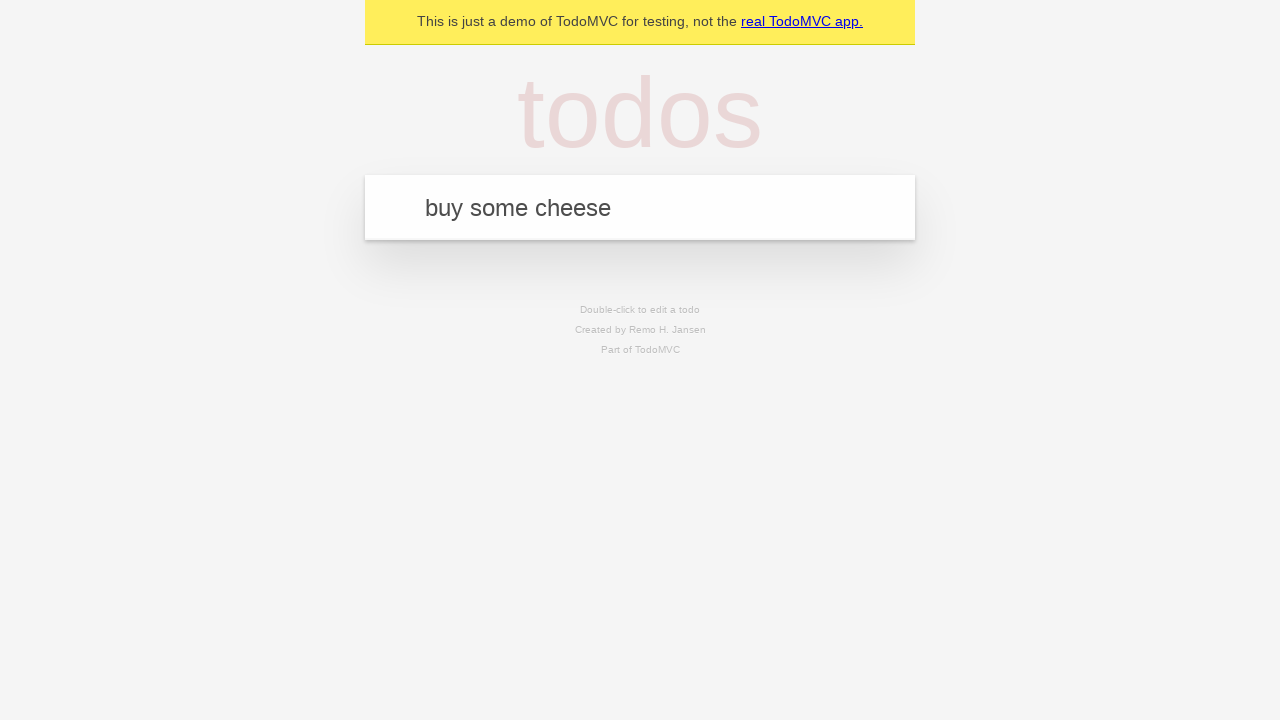

Pressed Enter to create first todo on internal:attr=[placeholder="What needs to be done?"i]
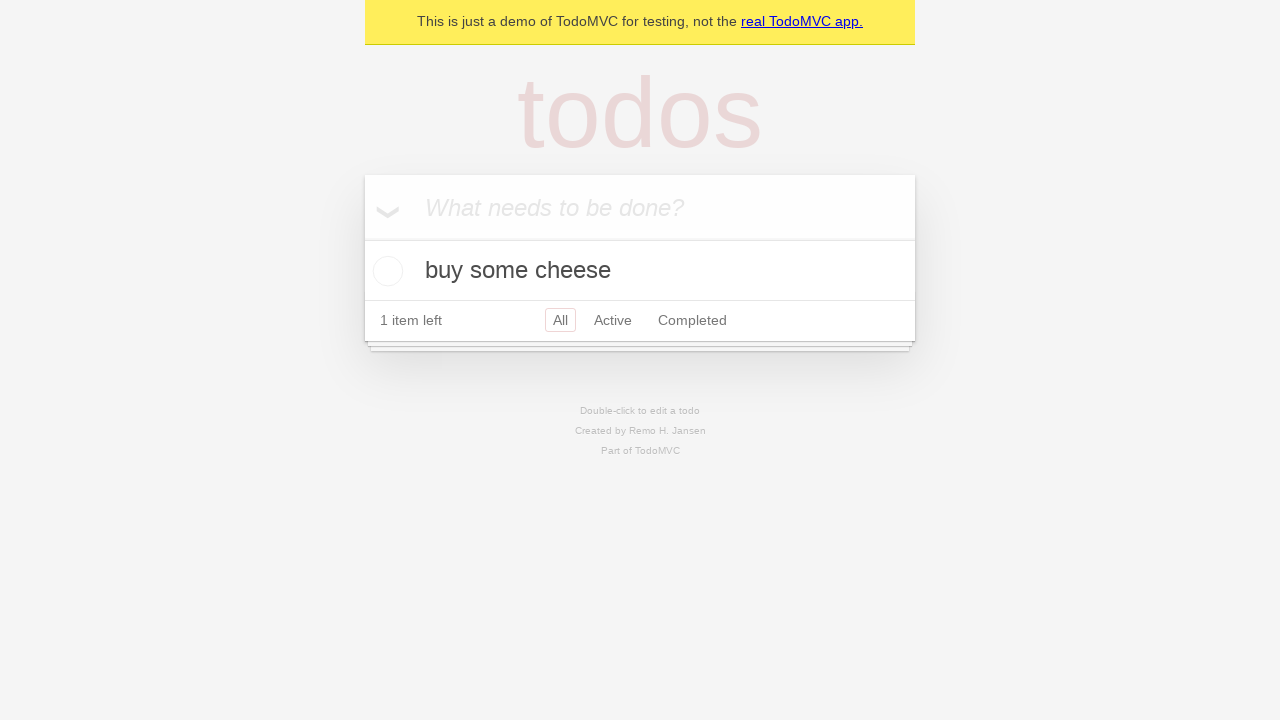

Filled new todo input with 'feed the cat' on internal:attr=[placeholder="What needs to be done?"i]
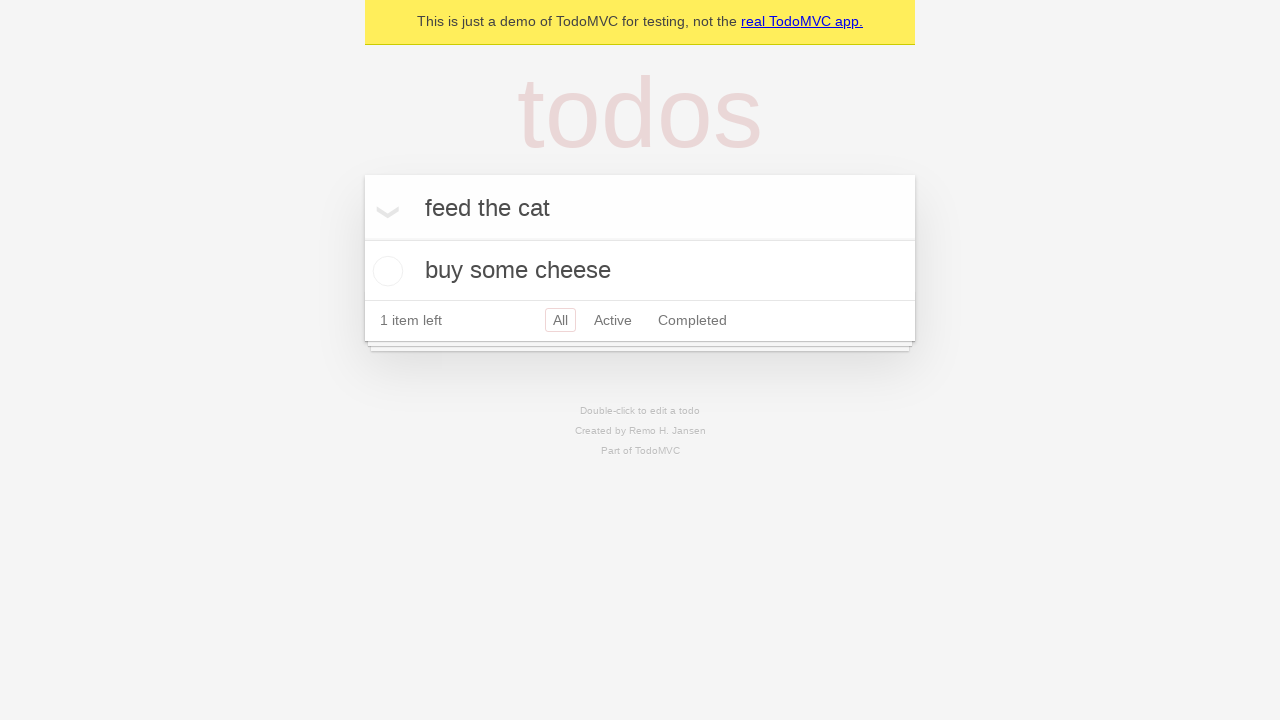

Pressed Enter to create second todo on internal:attr=[placeholder="What needs to be done?"i]
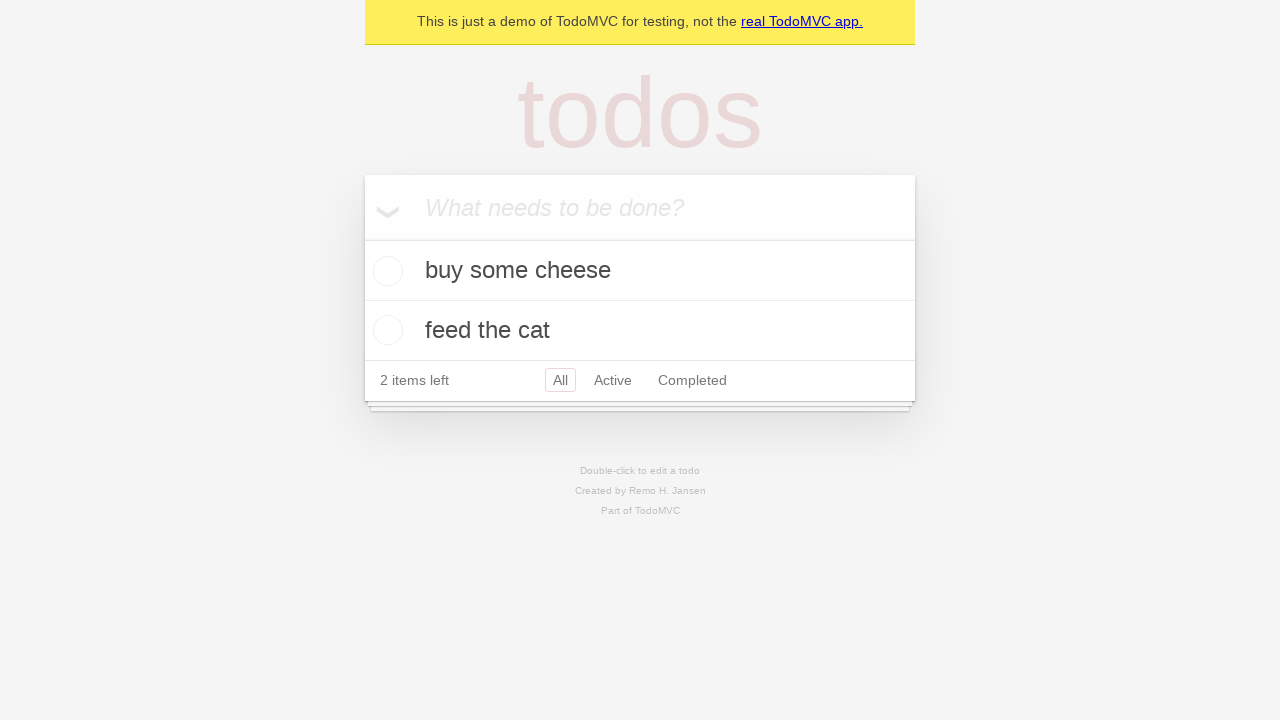

Filled new todo input with 'book a doctors appointment' on internal:attr=[placeholder="What needs to be done?"i]
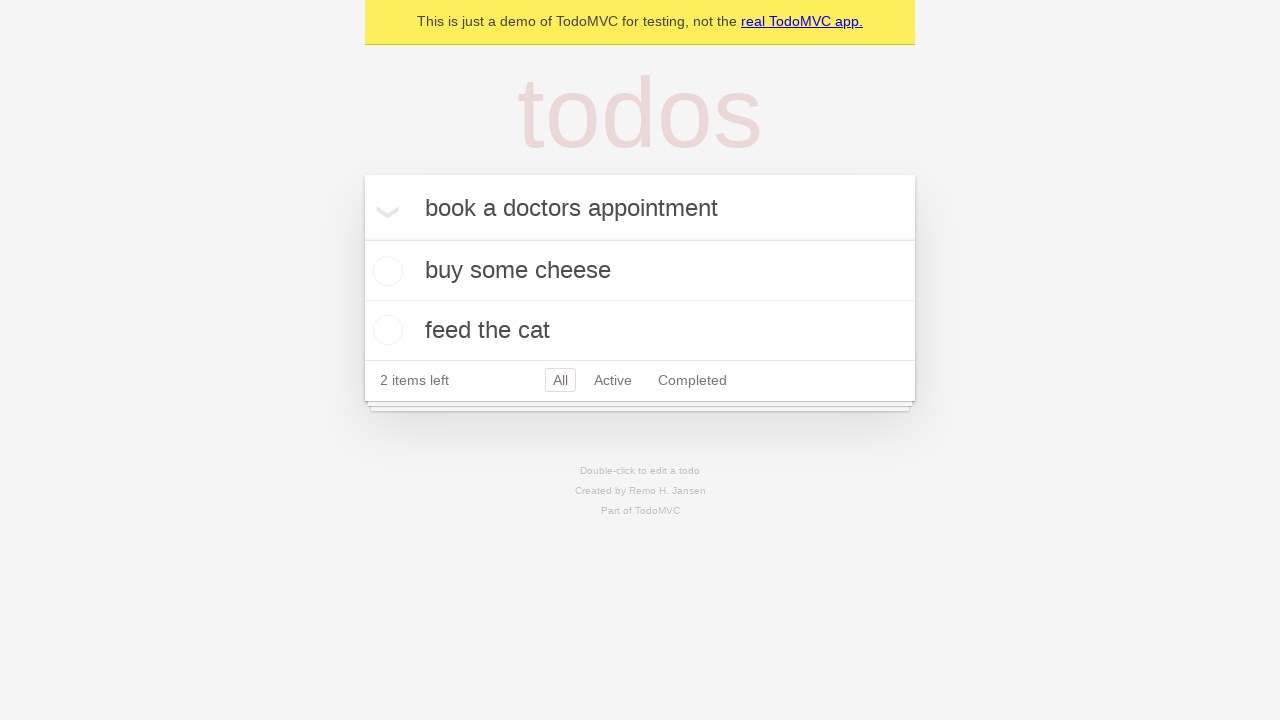

Pressed Enter to create third todo on internal:attr=[placeholder="What needs to be done?"i]
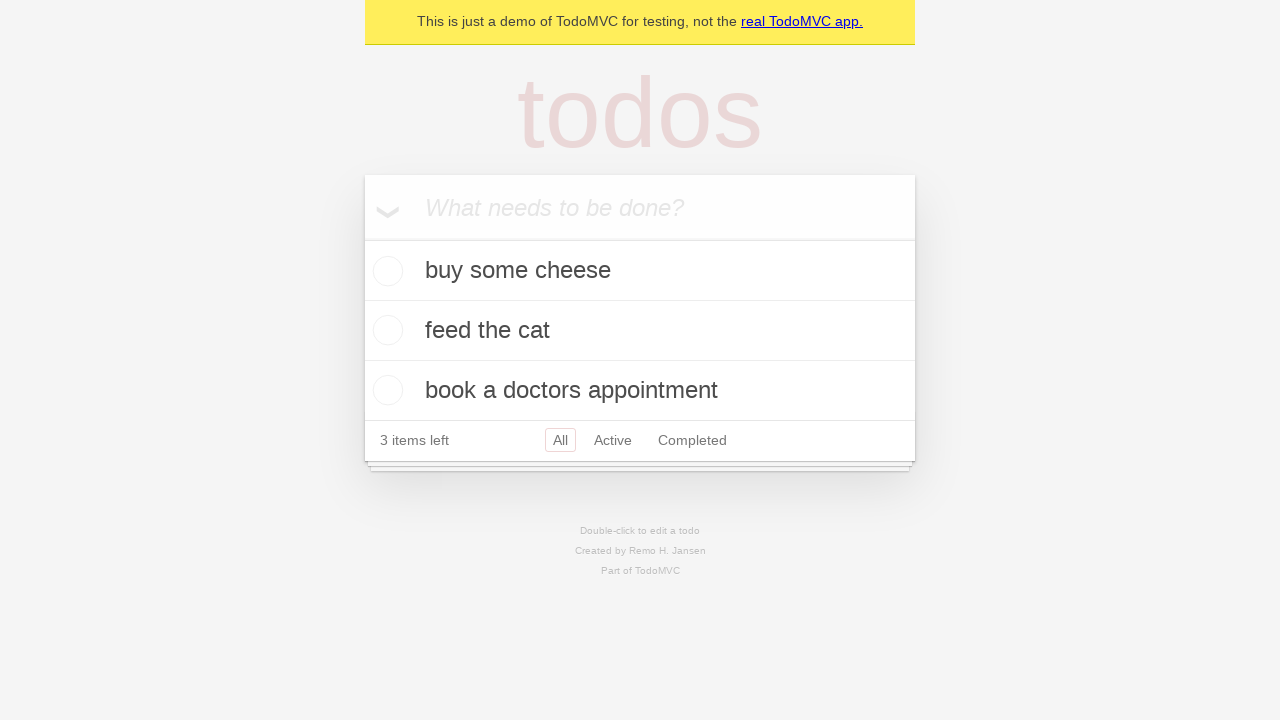

Double-clicked on second todo item to enter edit mode at (640, 331) on internal:testid=[data-testid="todo-item"s] >> nth=1
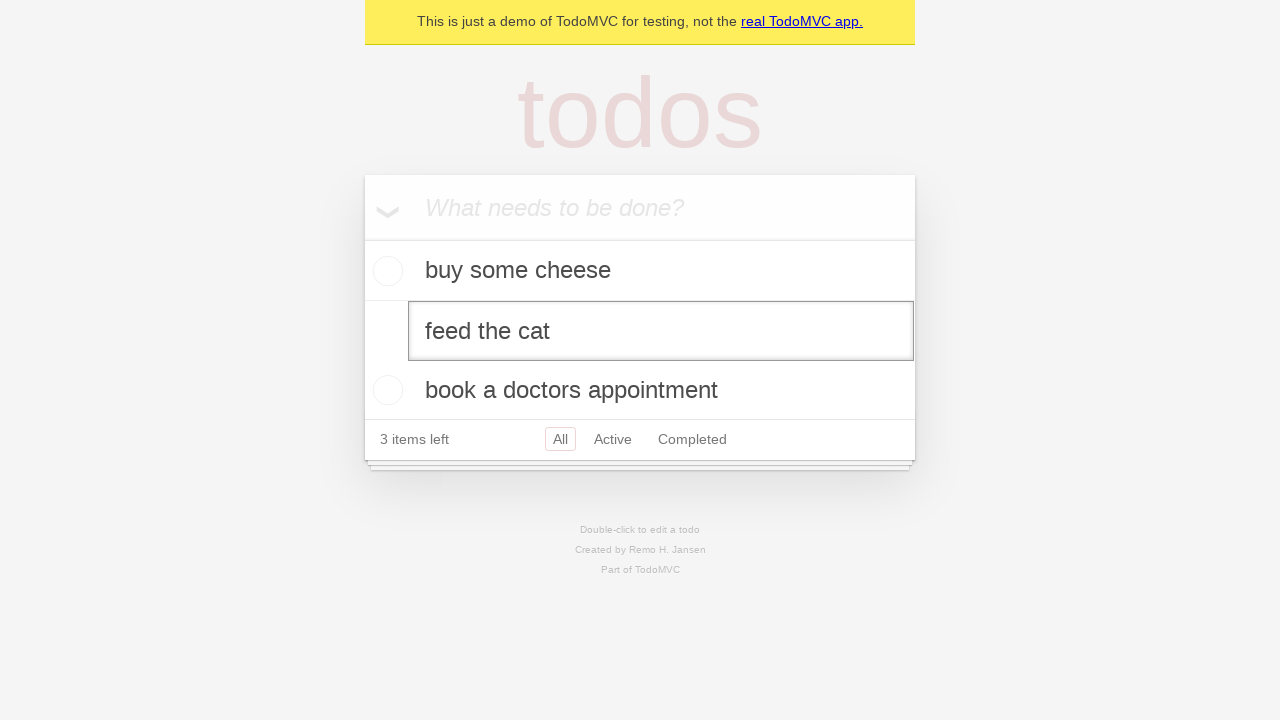

Edited todo text to 'buy some sausages' on internal:testid=[data-testid="todo-item"s] >> nth=1 >> internal:role=textbox[nam
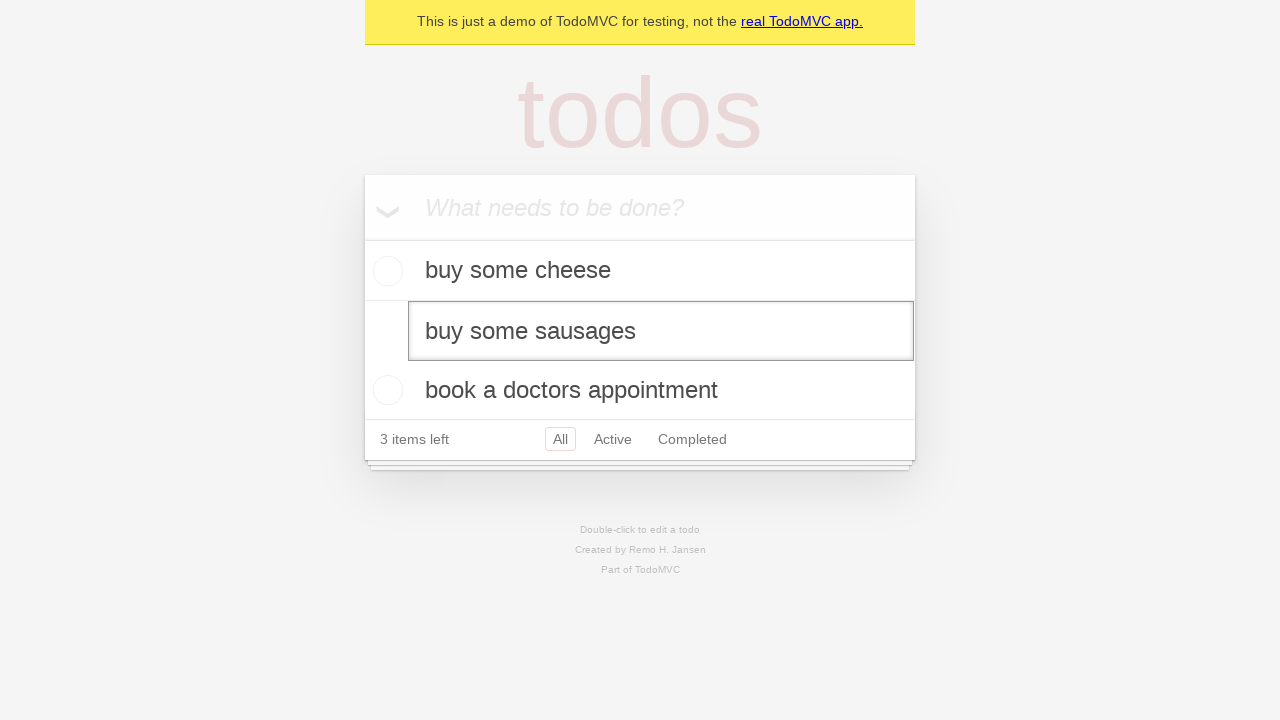

Pressed Escape to cancel edits and revert todo text on internal:testid=[data-testid="todo-item"s] >> nth=1 >> internal:role=textbox[nam
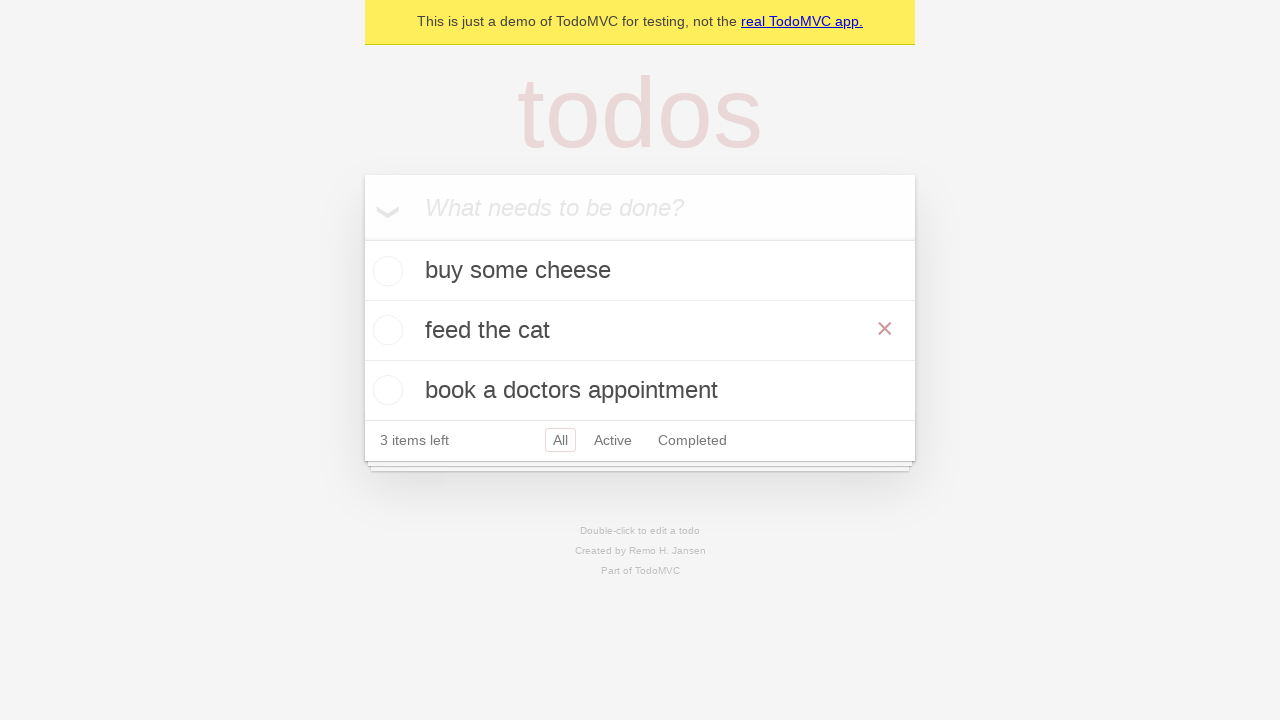

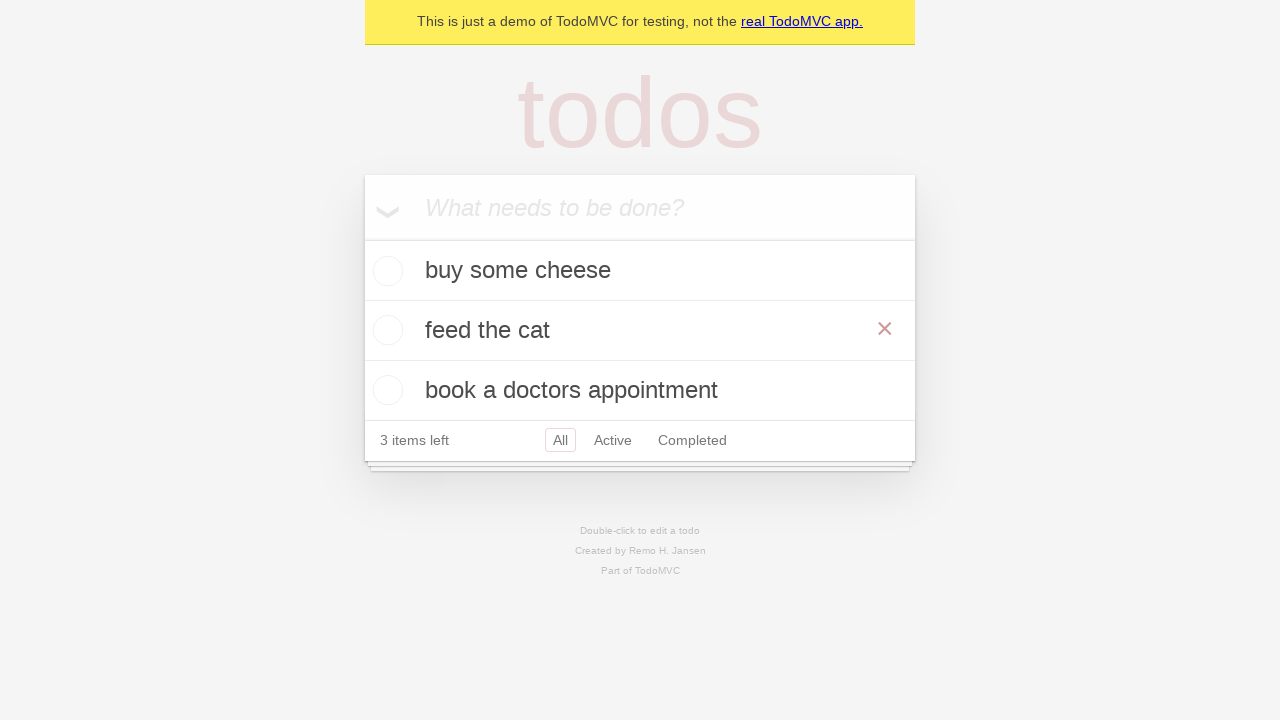